Tests jQuery UI selectable grid by Ctrl+clicking on elements 1, 3, 5, and 7 to select multiple non-adjacent items

Starting URL: https://jqueryui.com/resources/demos/selectable/display-grid.html

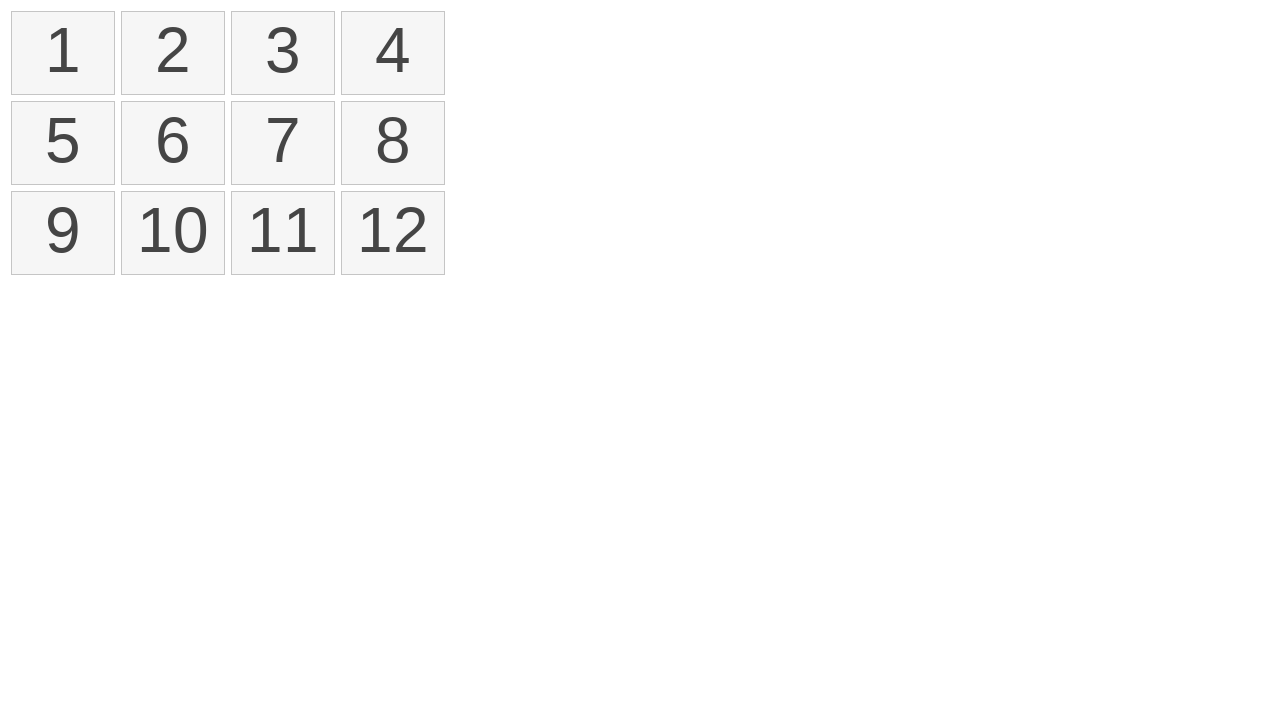

Ctrl+clicked on element 1 to start multi-select at (63, 53) on //li[text()='1']
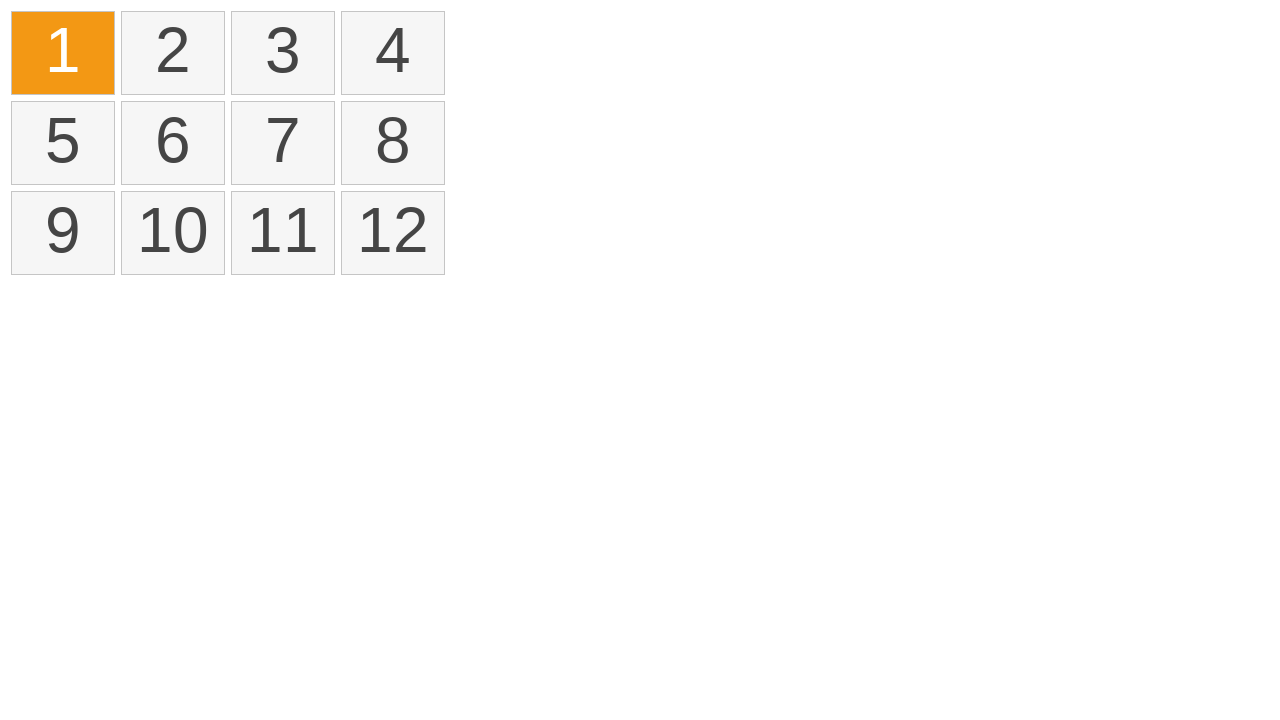

Ctrl+clicked on element 3 to add to selection at (283, 53) on //li[text()='3']
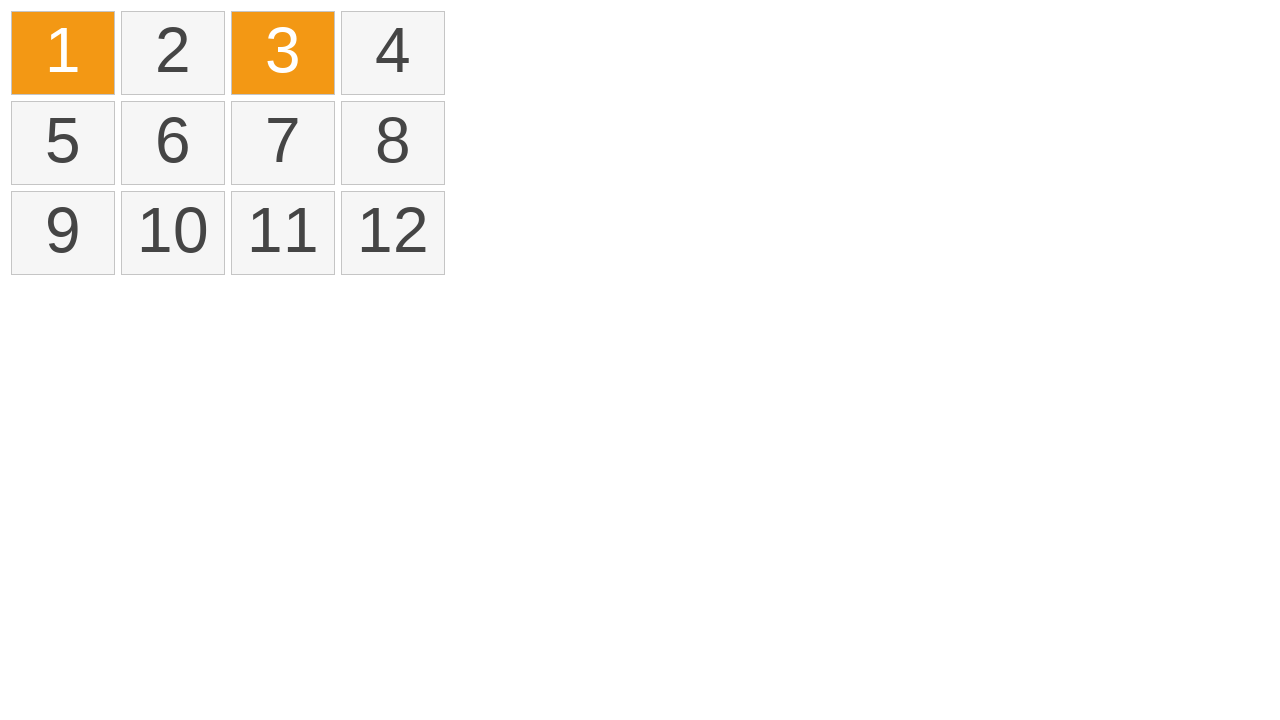

Ctrl+clicked on element 5 to add to selection at (63, 143) on //li[text()='5']
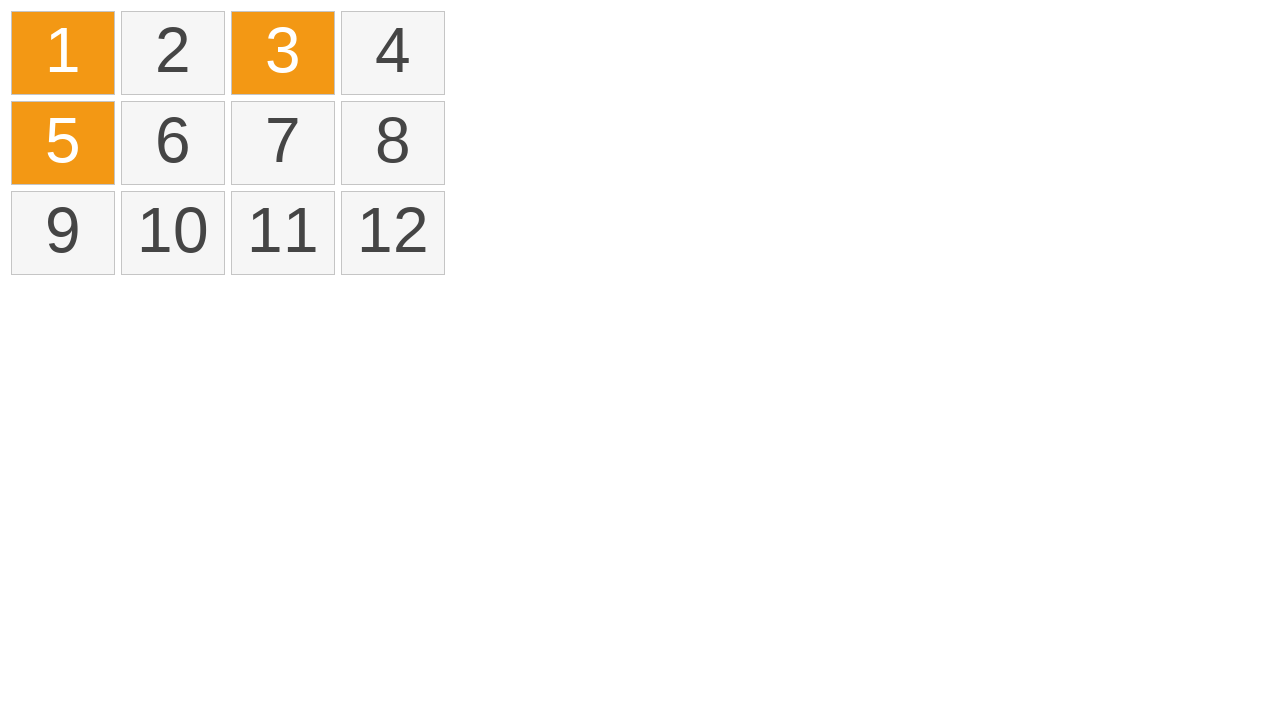

Ctrl+clicked on element 7 to add to selection at (283, 143) on //li[text()='7']
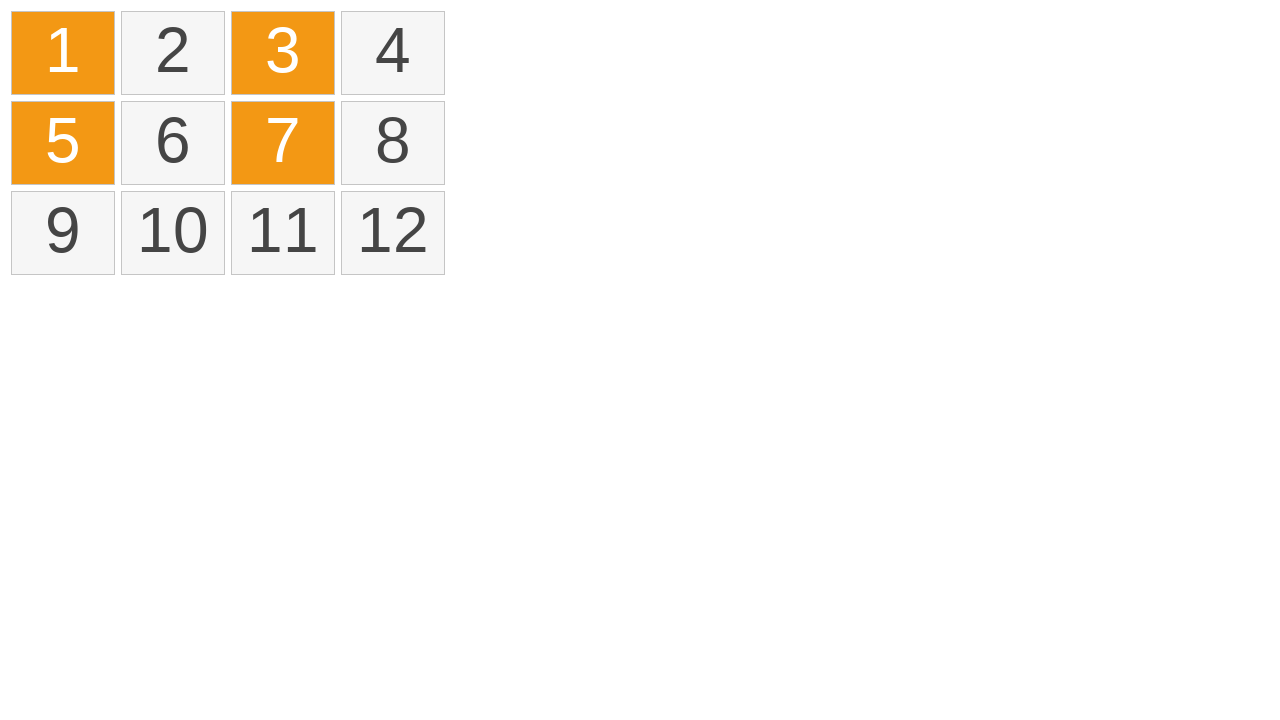

Verified element 1 is visible
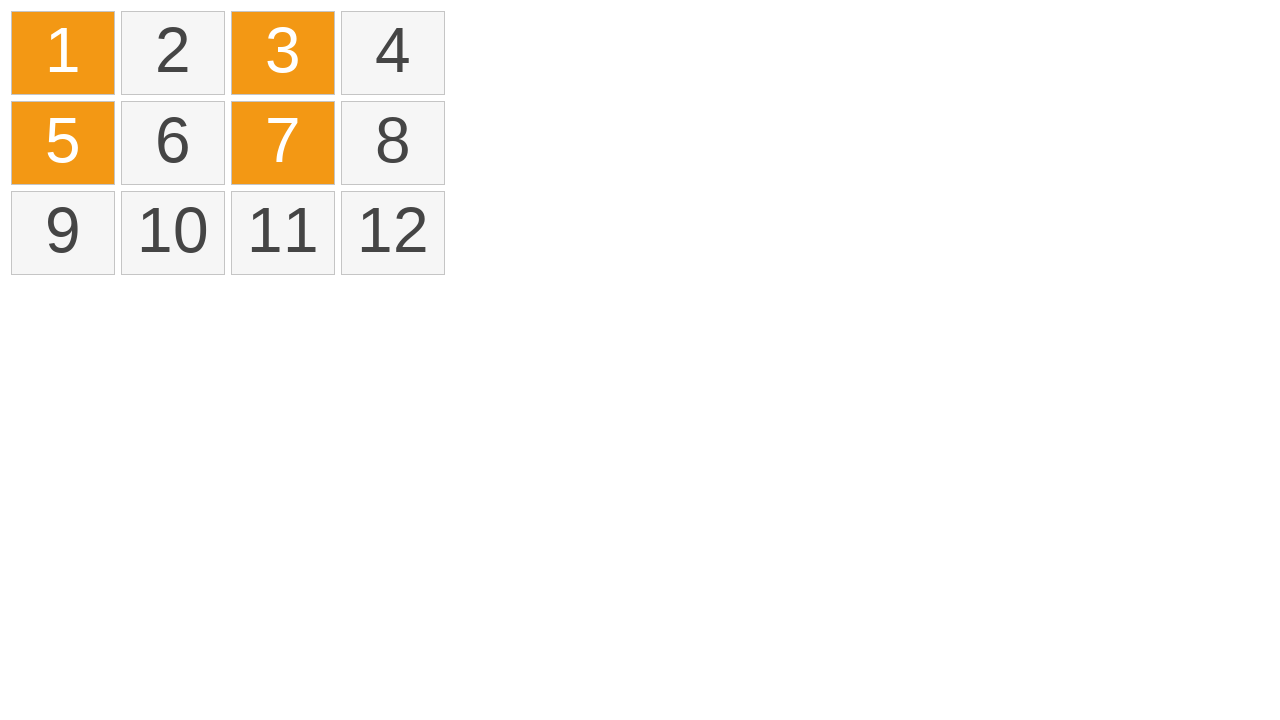

Verified element 7 is visible
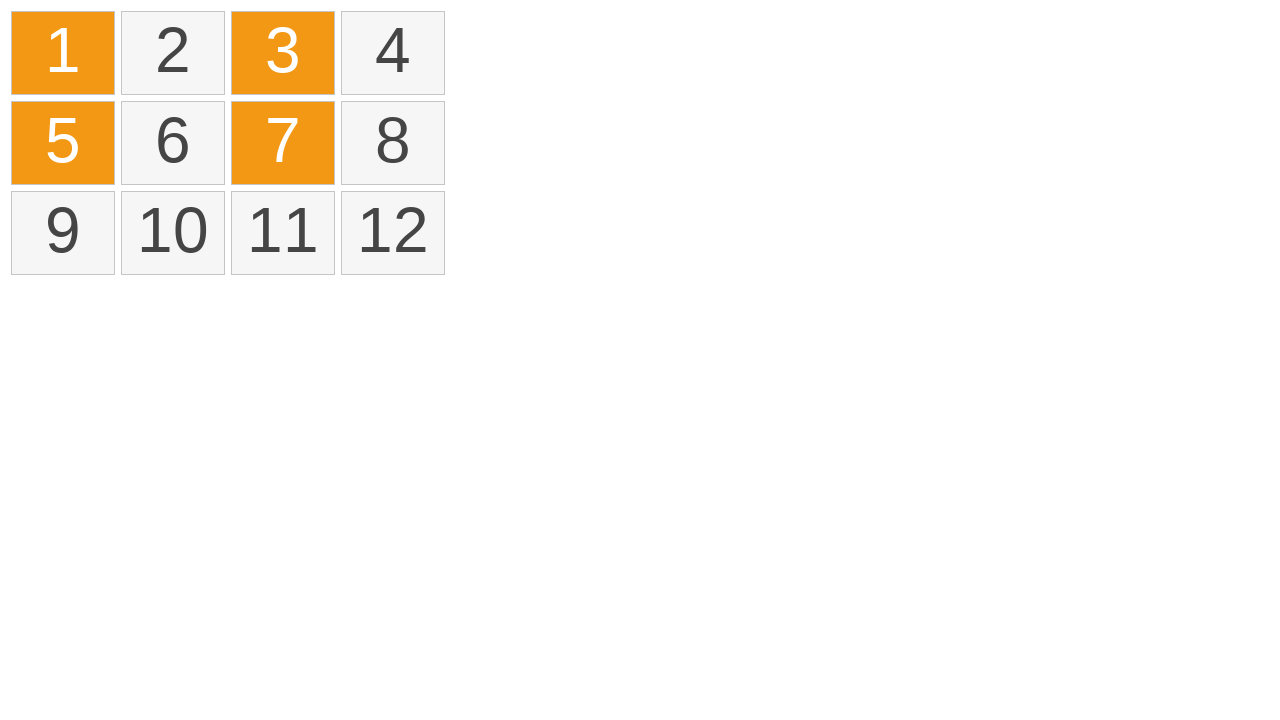

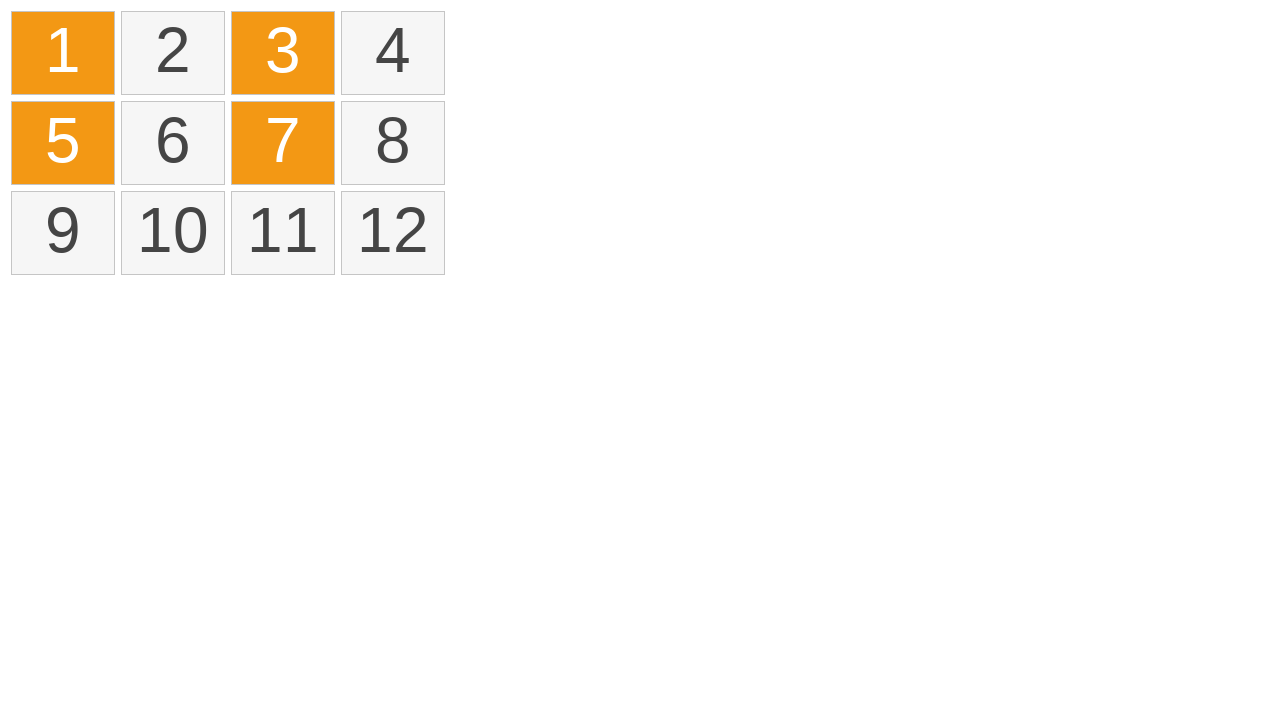